Tests scrollbar functionality by clicking a hidden button that requires scrolling to access

Starting URL: http://www.uitestingplayground.com/scrollbars

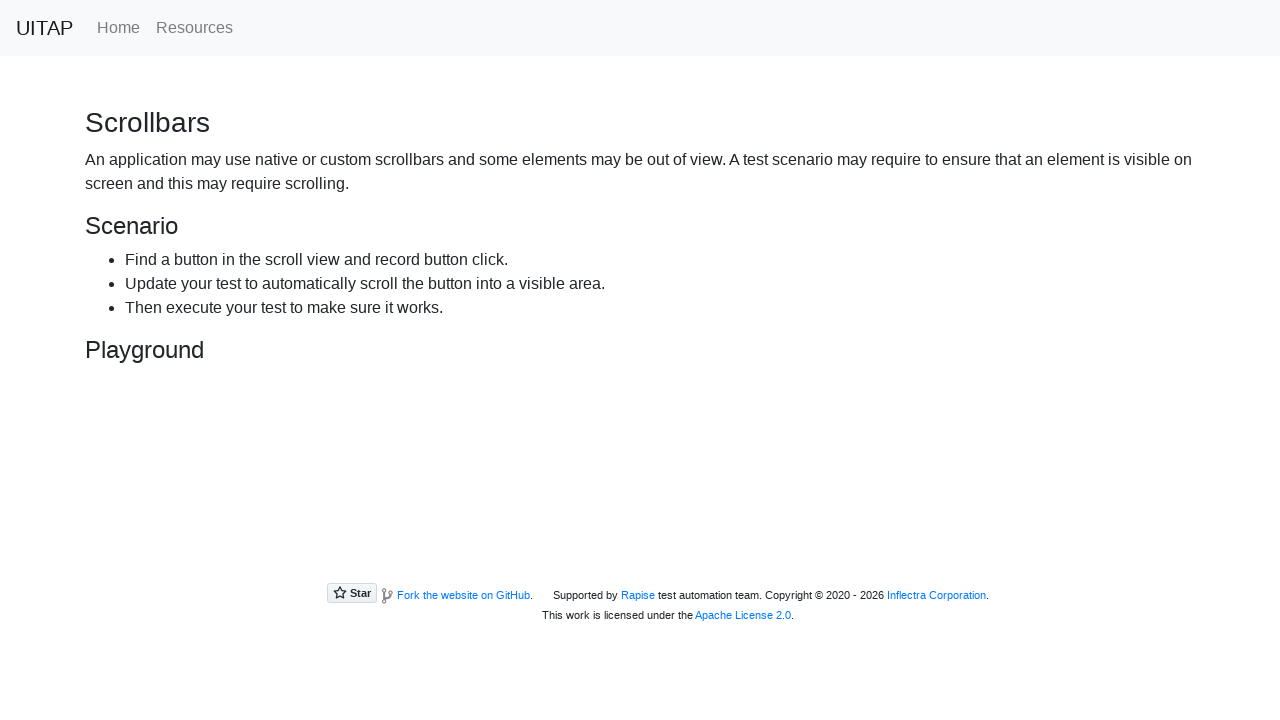

Clicked the hiding button after scrolling to access it at (234, 448) on #hidingButton
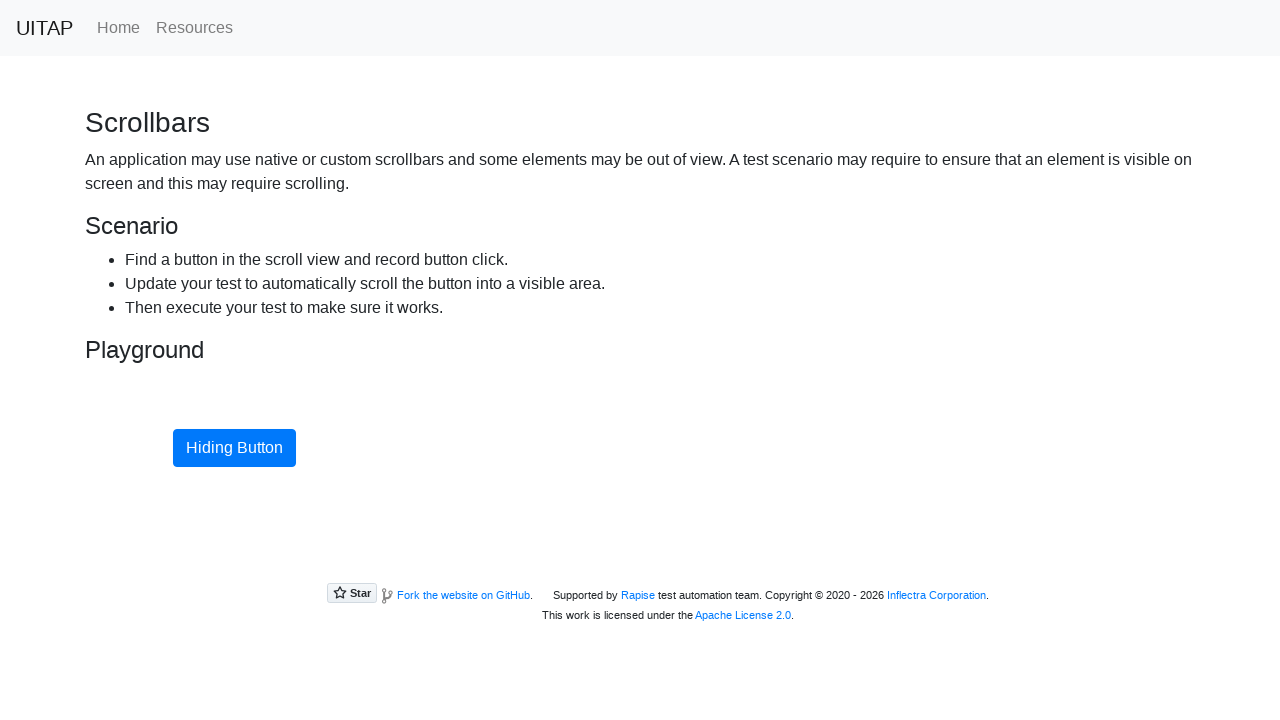

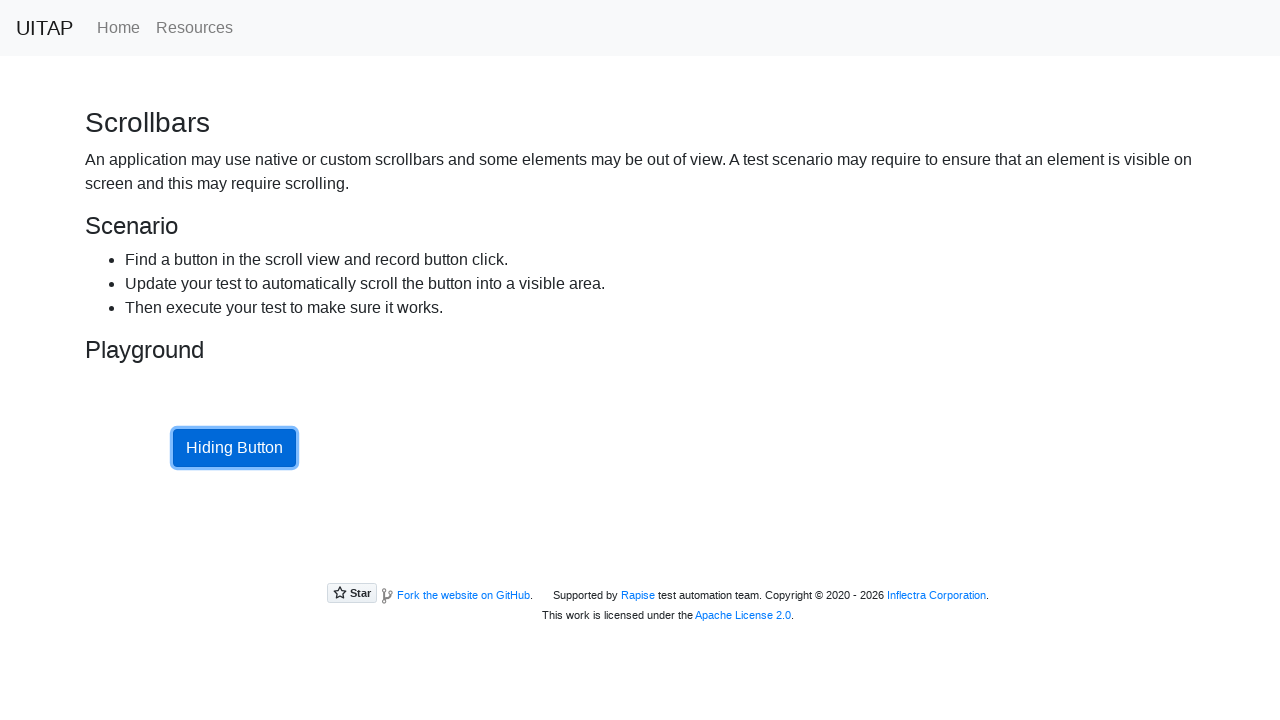